Navigates to the Zoho homepage and verifies the page loads successfully. The original script had additional click actions commented out.

Starting URL: https://www.zoho.com/

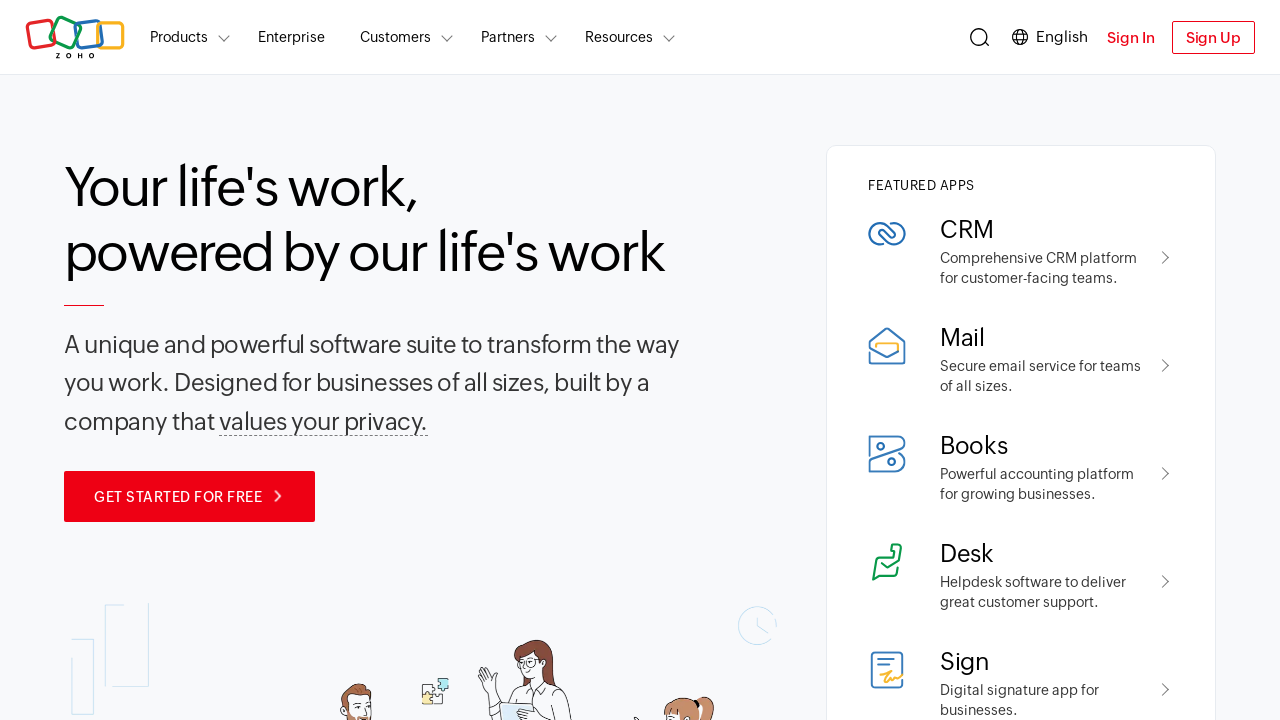

Waited for page to reach domcontentloaded state
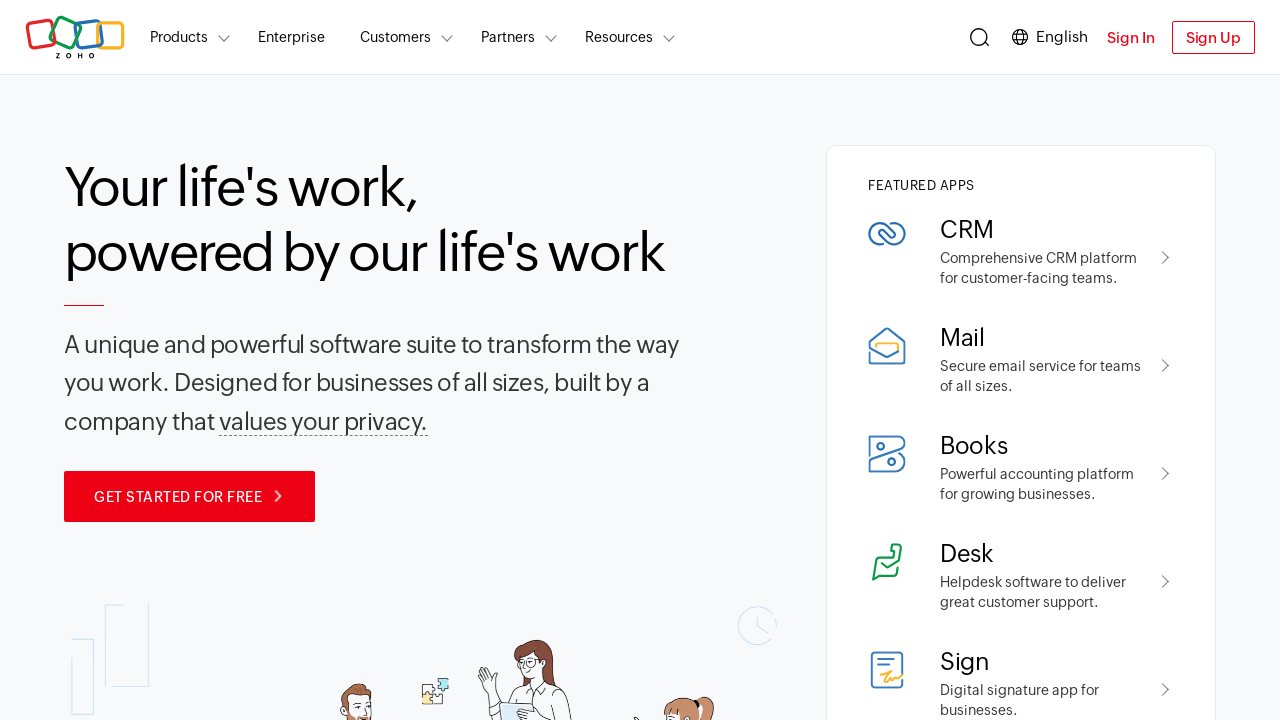

Verified body element is present on Zoho homepage
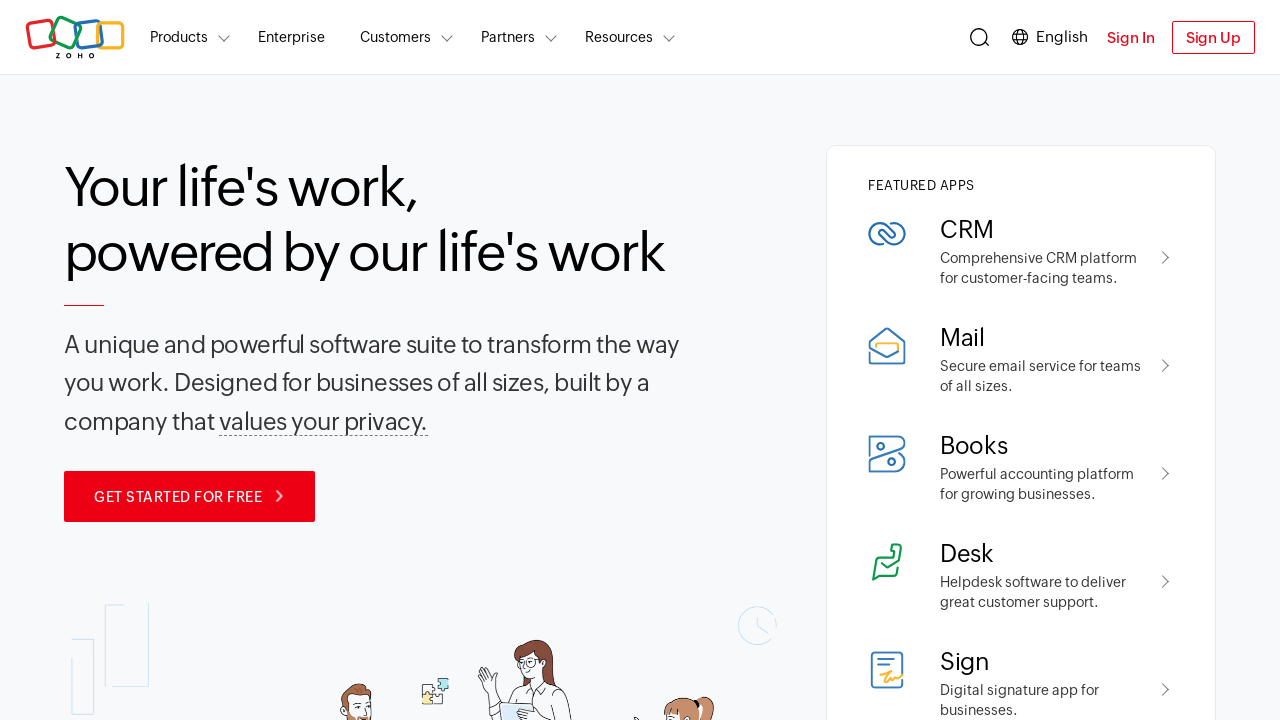

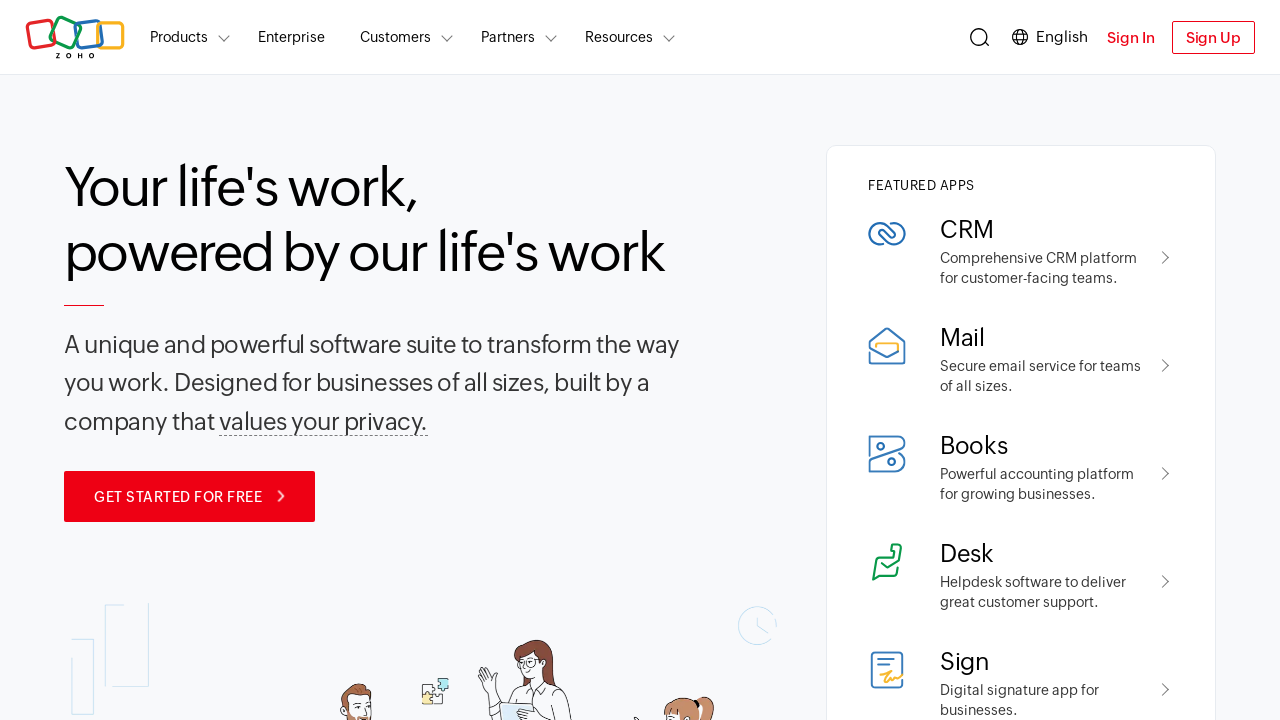